Gets an attribute value from an element, solves a math problem, and submits the form with checkboxes

Starting URL: https://suninjuly.github.io/get_attribute.html

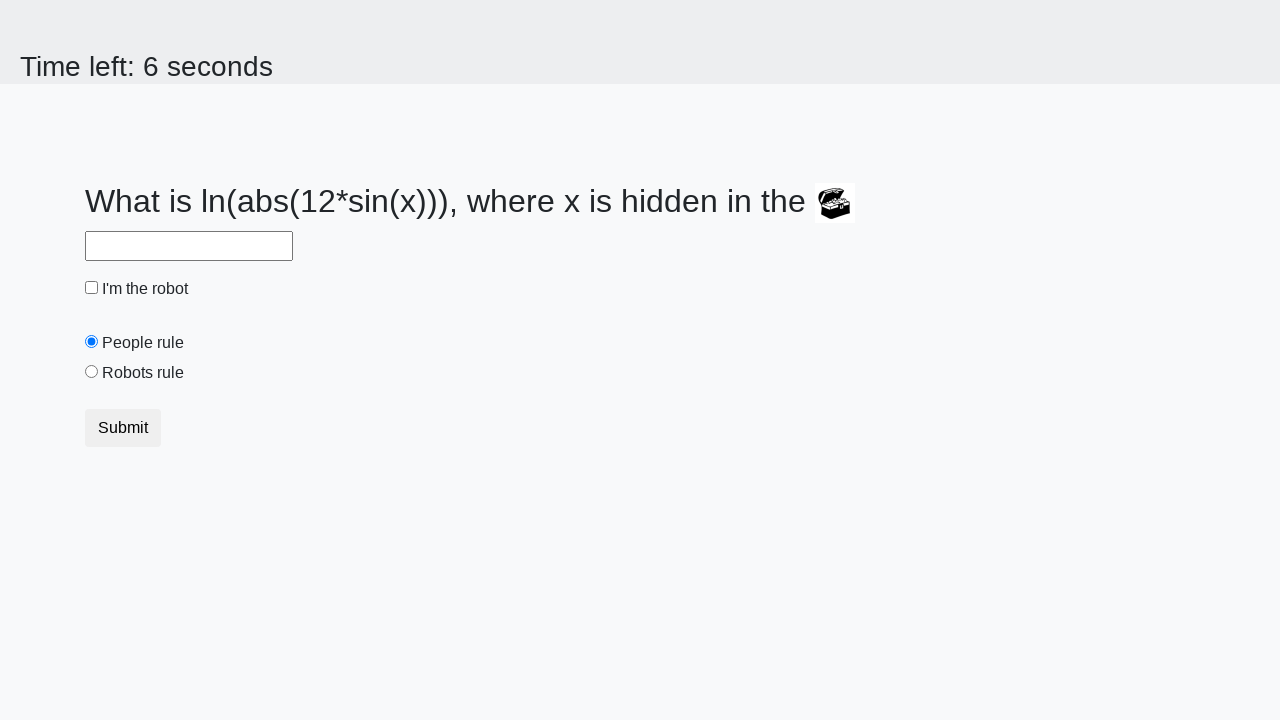

Navigated to get_attribute.html page
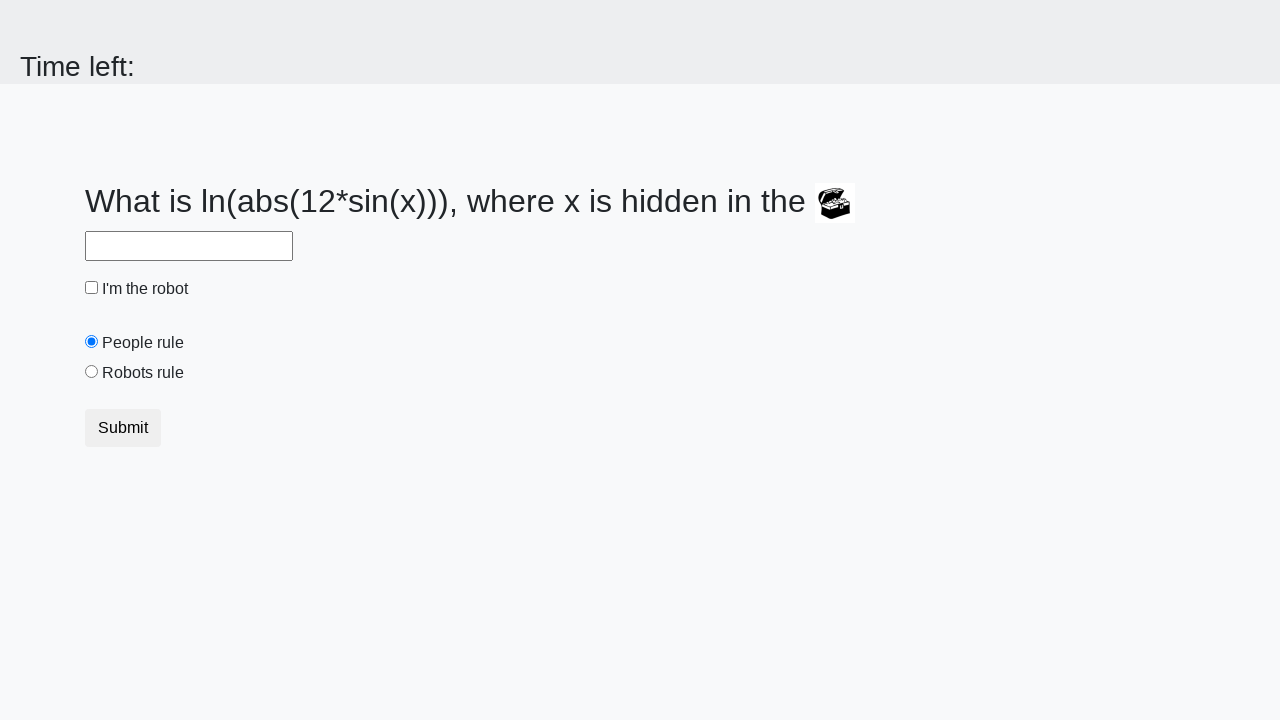

Retrieved valuex attribute from treasure element
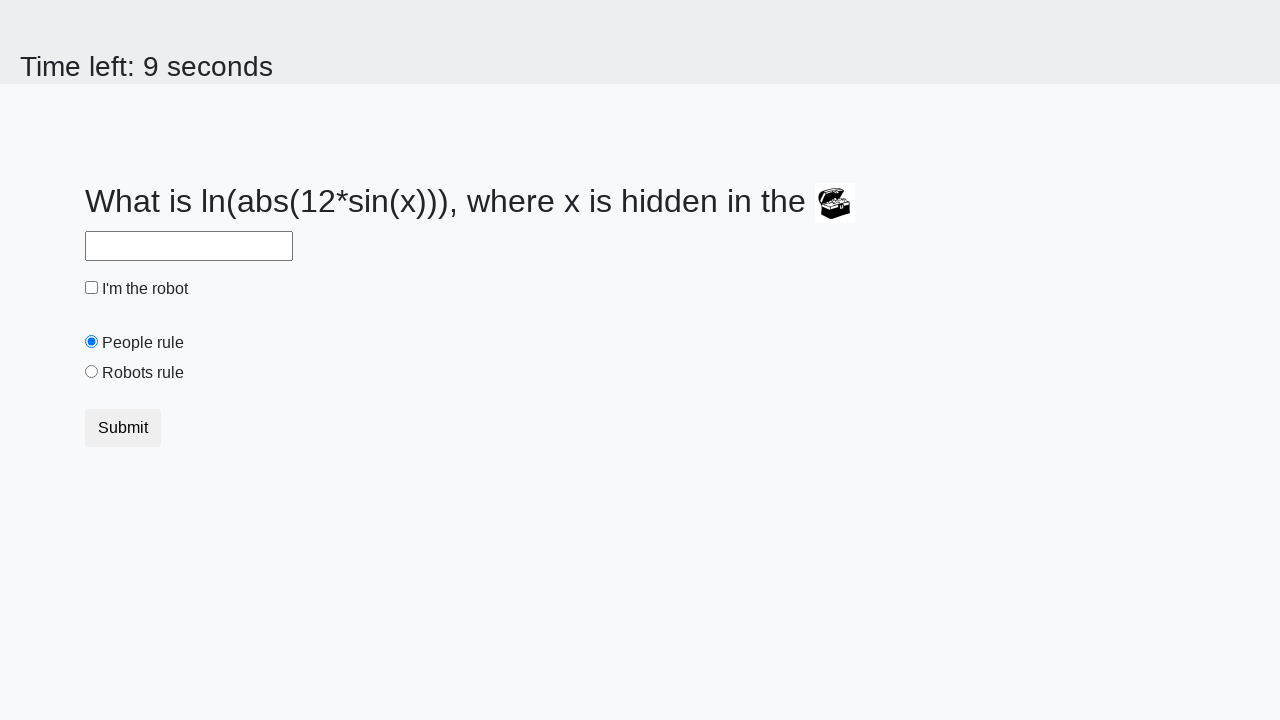

Calculated math problem result: log(abs(12 * sin(x)))
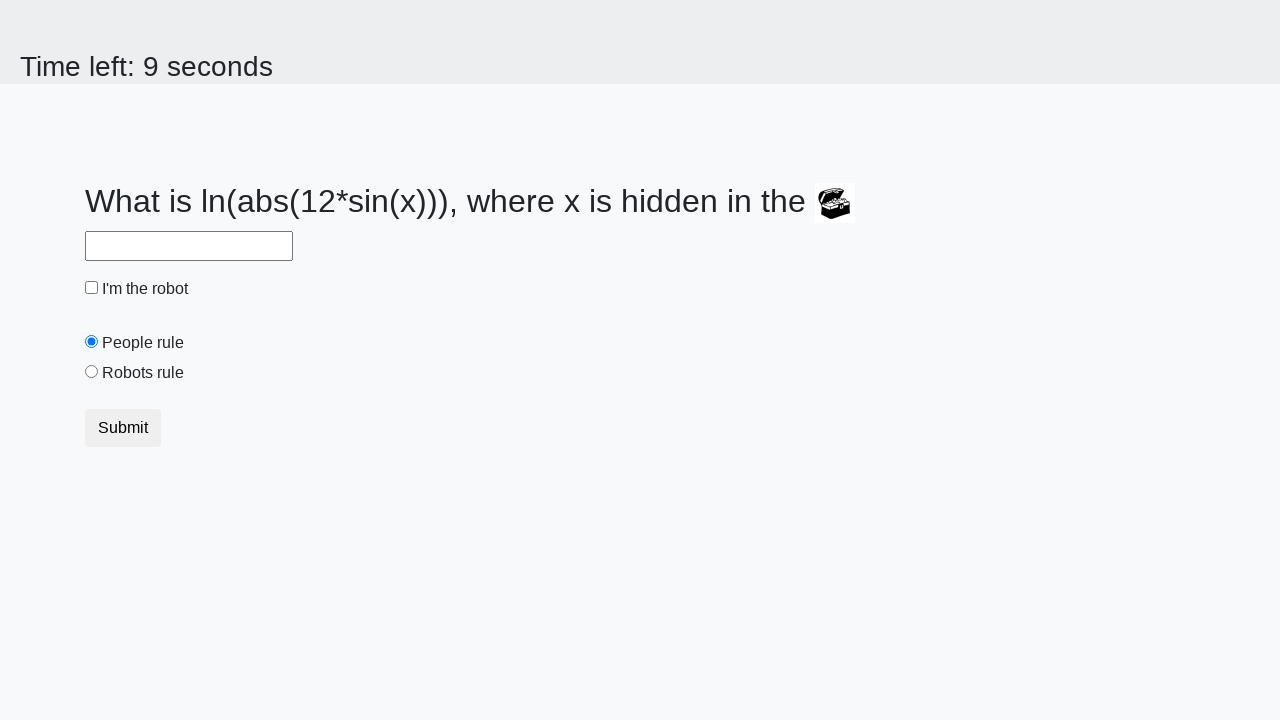

Filled answer field with calculated result on #answer
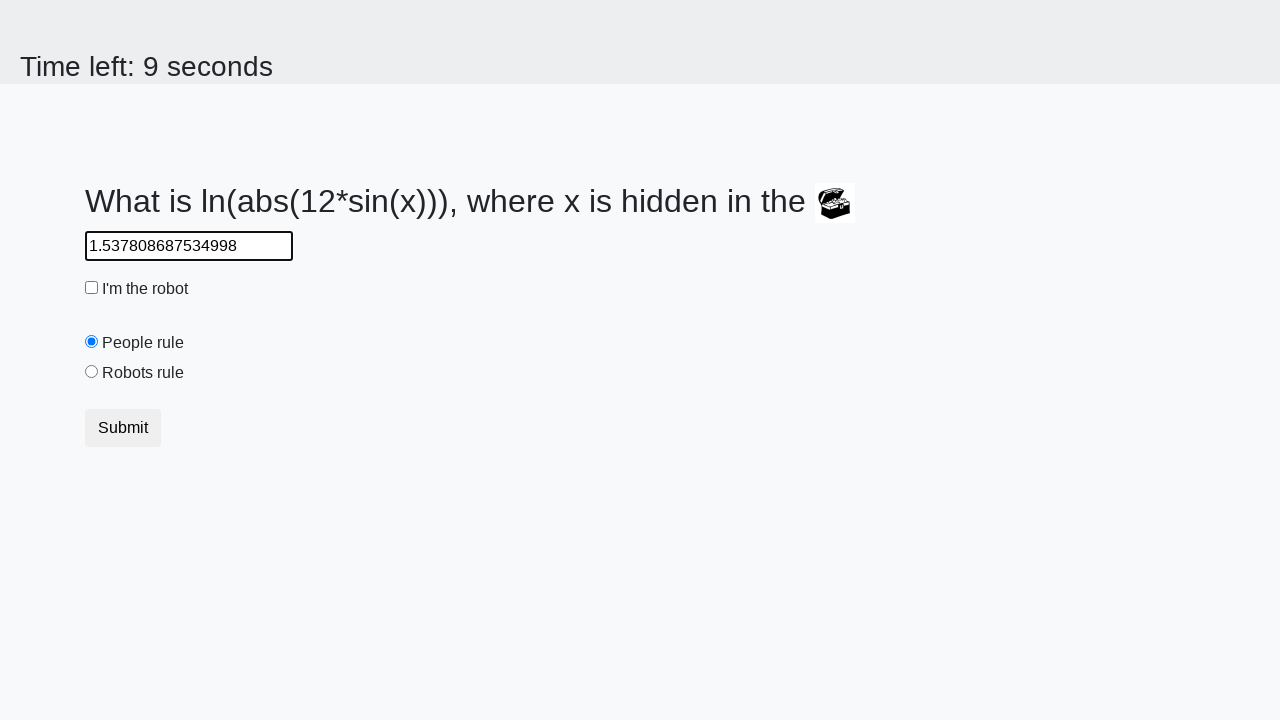

Clicked robotCheckbox at (92, 288) on #robotCheckbox
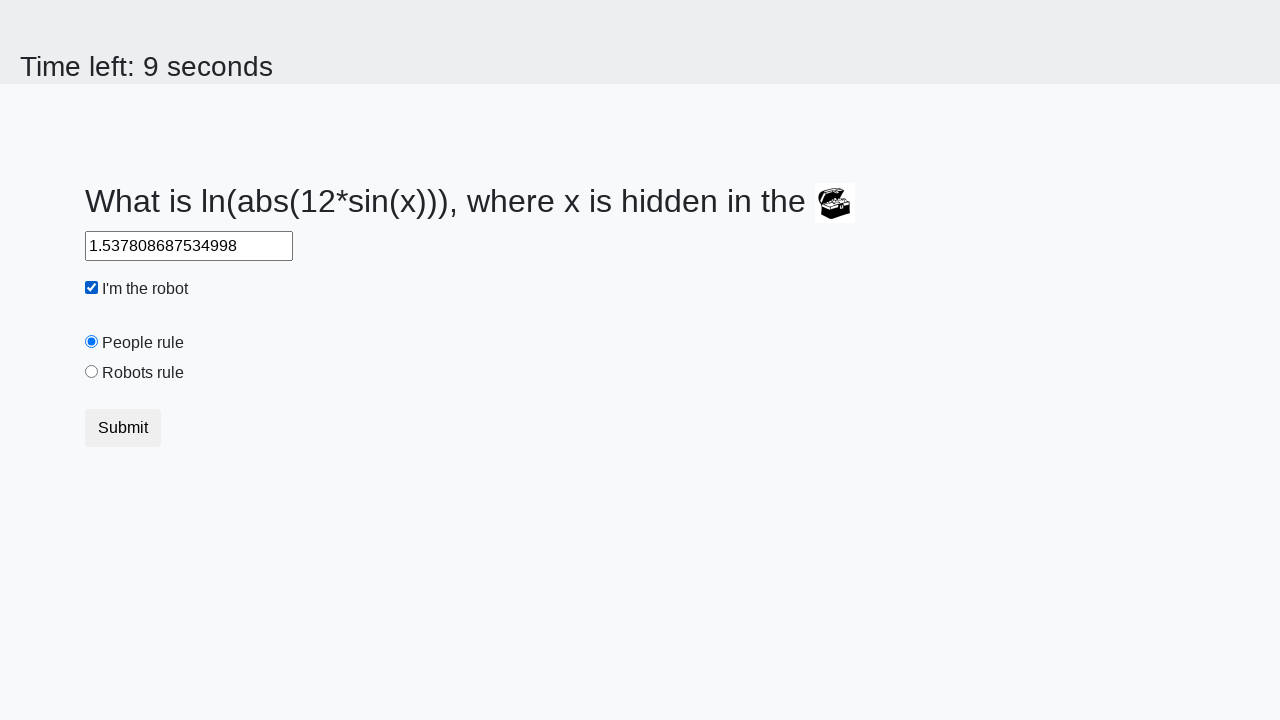

Clicked robotsRule radio button at (92, 372) on #robotsRule
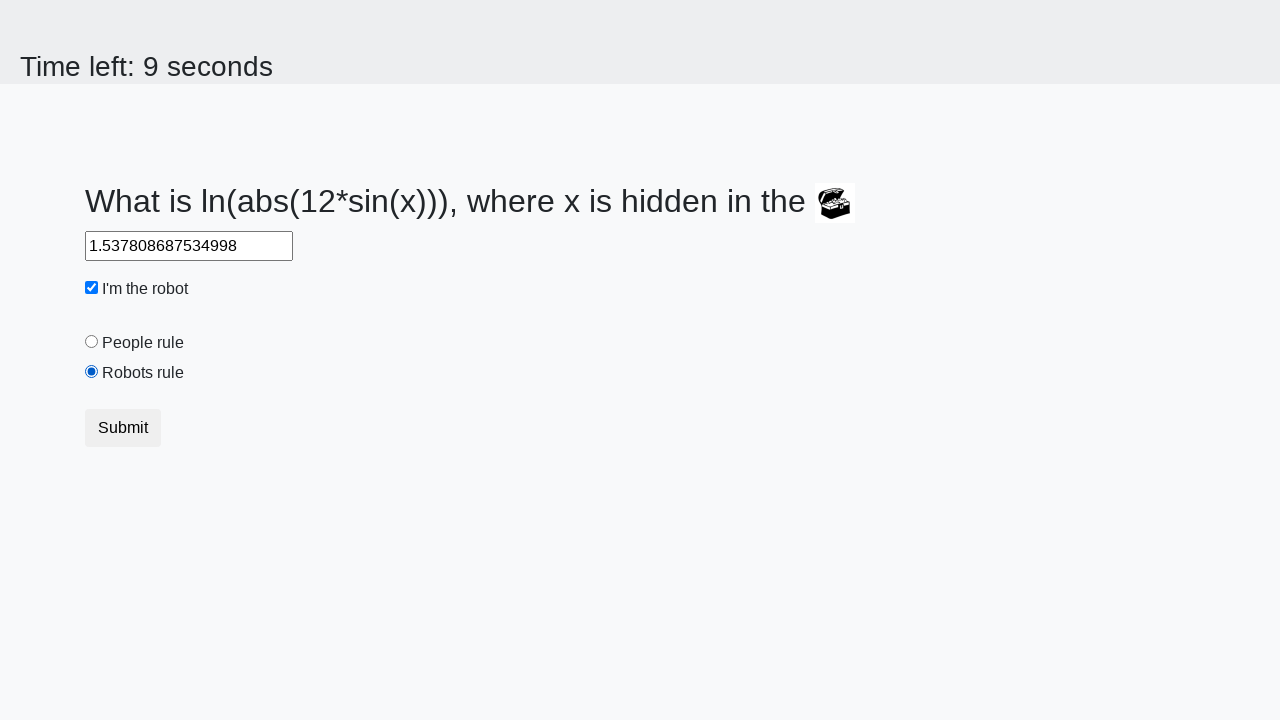

Clicked submit button to submit form at (123, 428) on button.btn
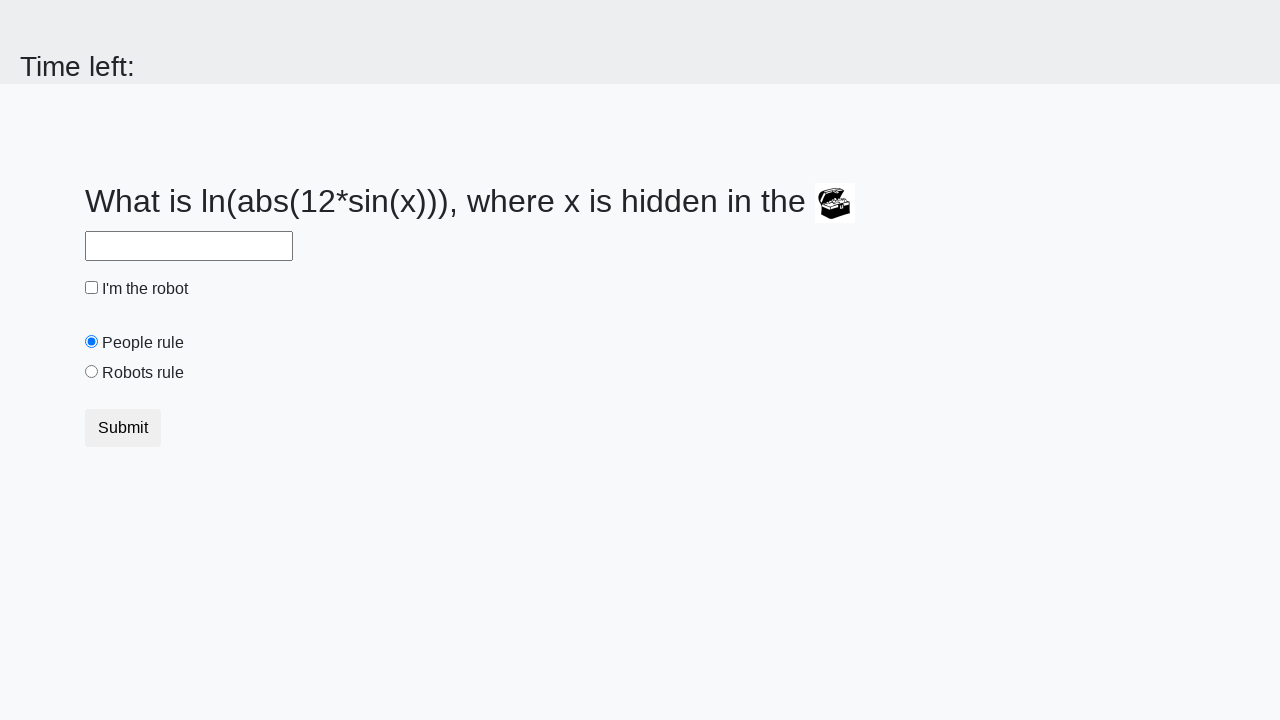

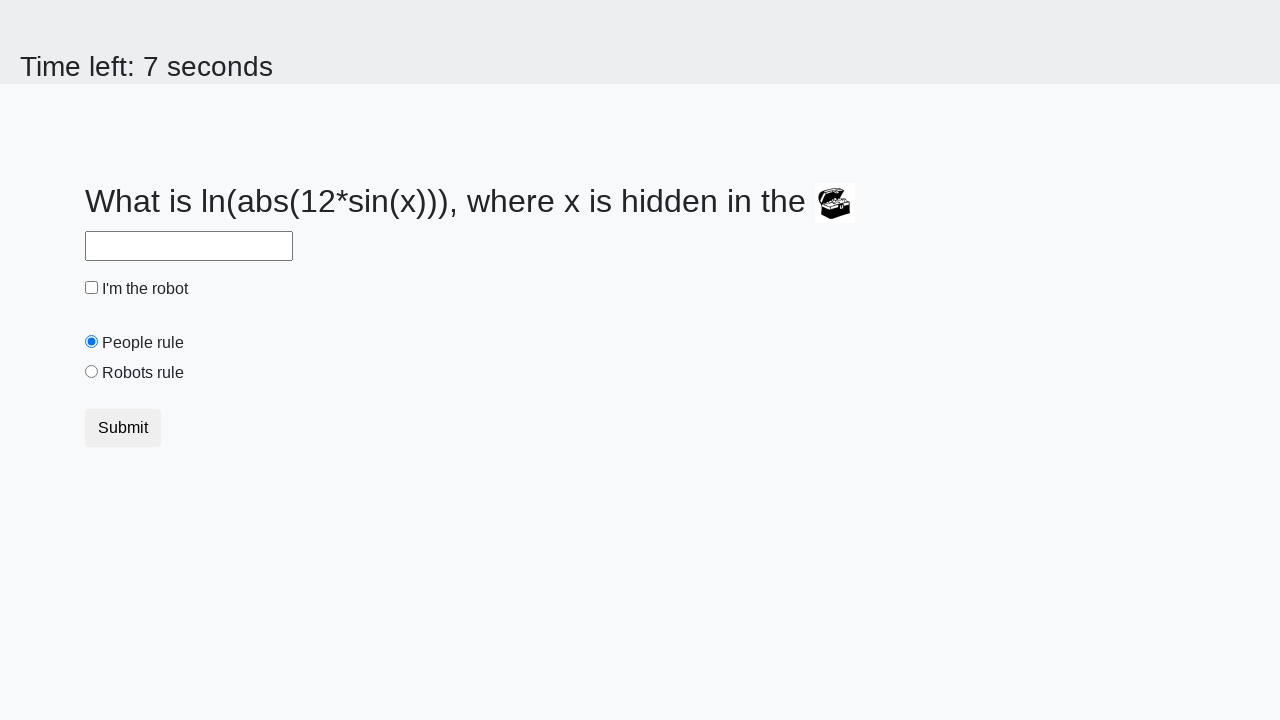